Tests JavaScript alert handling by triggering an alert, accepting it, and verifying the result text

Starting URL: https://the-internet.herokuapp.com/javascript_alerts

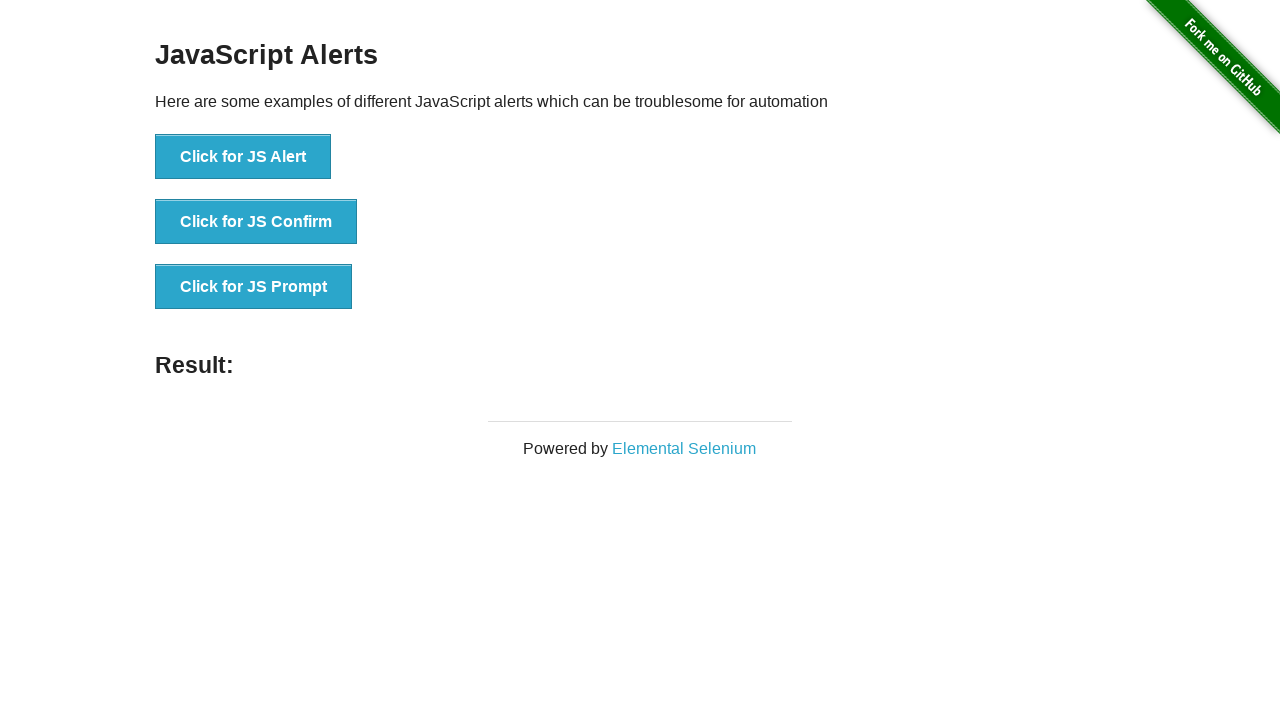

Clicked button to trigger JavaScript alert at (243, 157) on xpath=//button[@onclick='jsAlert()']
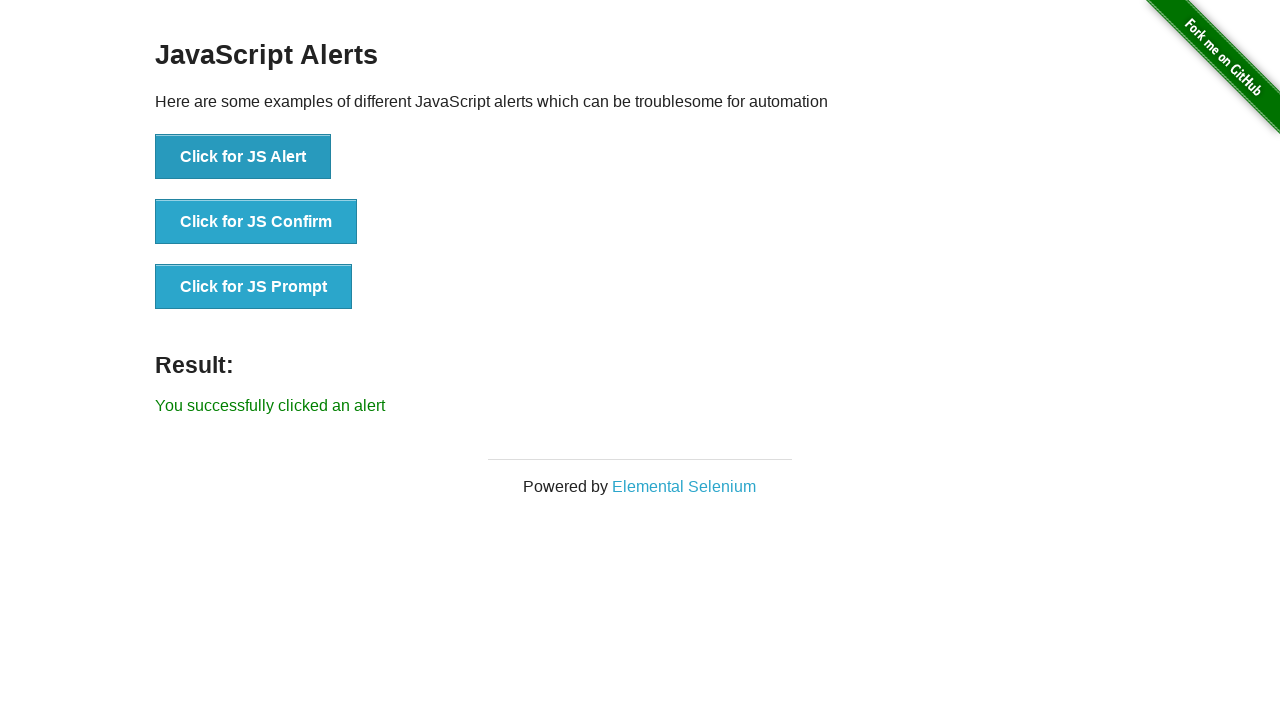

Set up dialog handler to accept alert
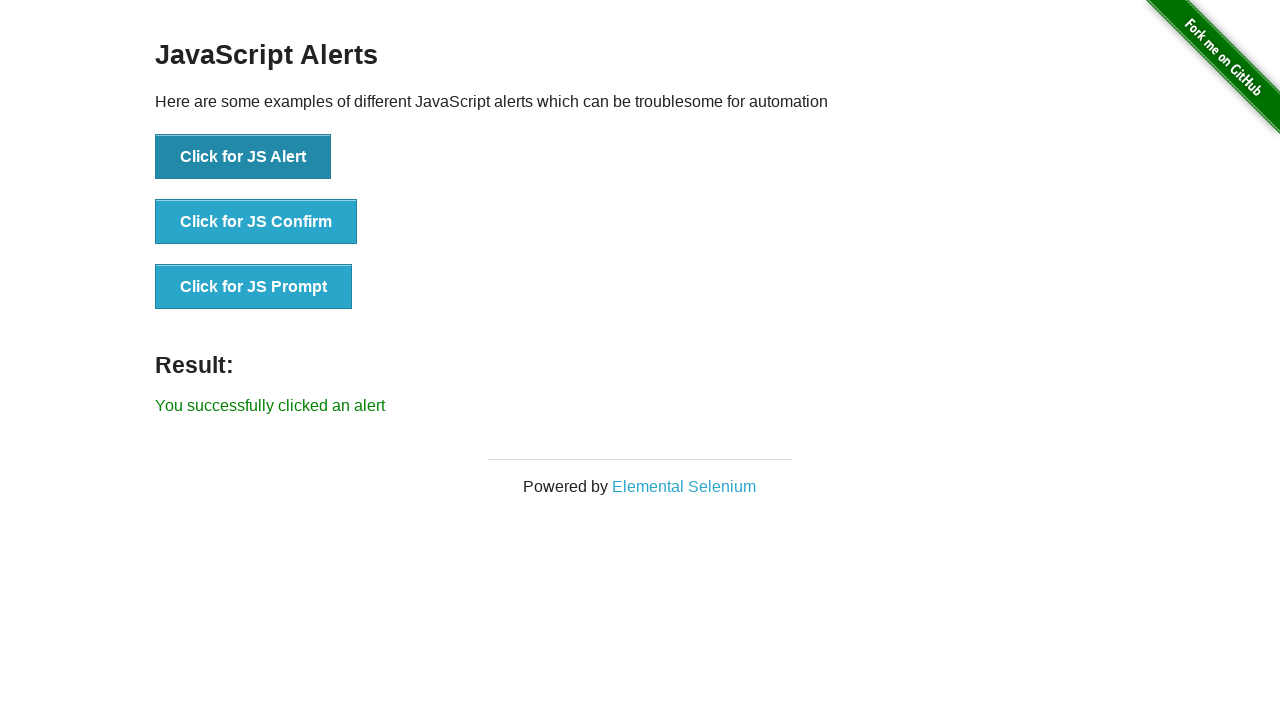

Result text element loaded after alert acceptance
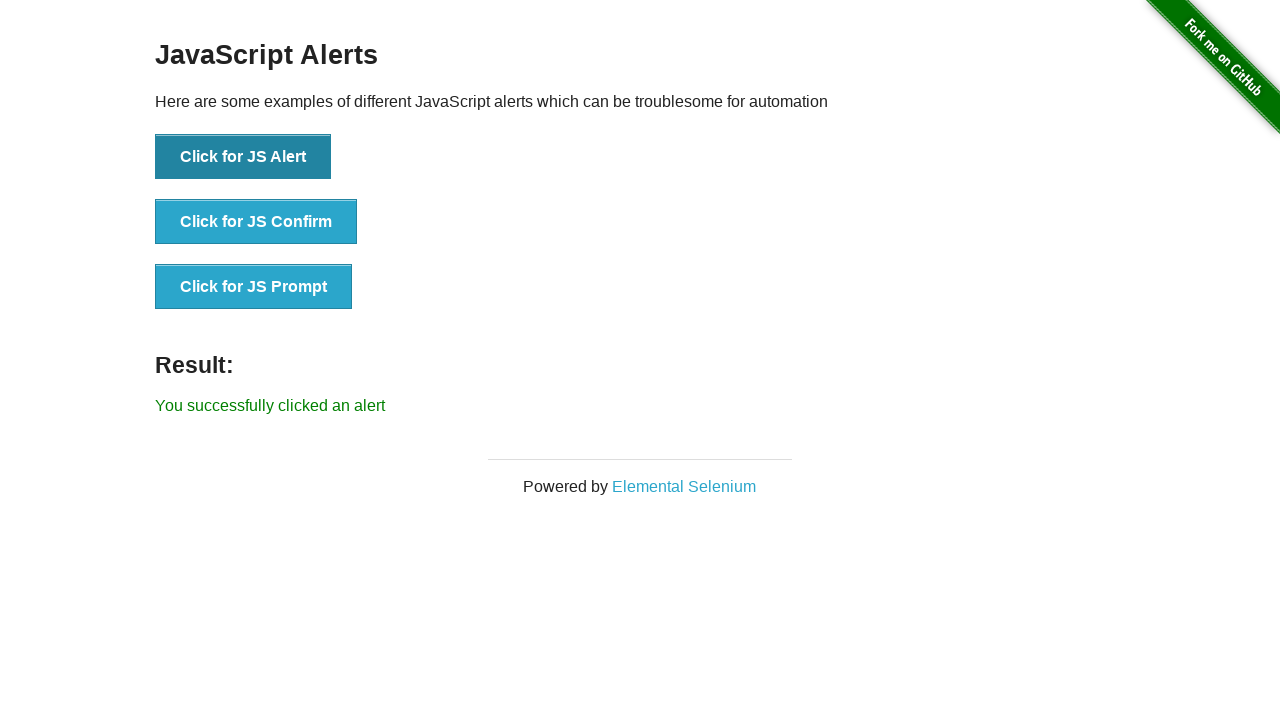

Retrieved result text: 'You successfully clicked an alert'
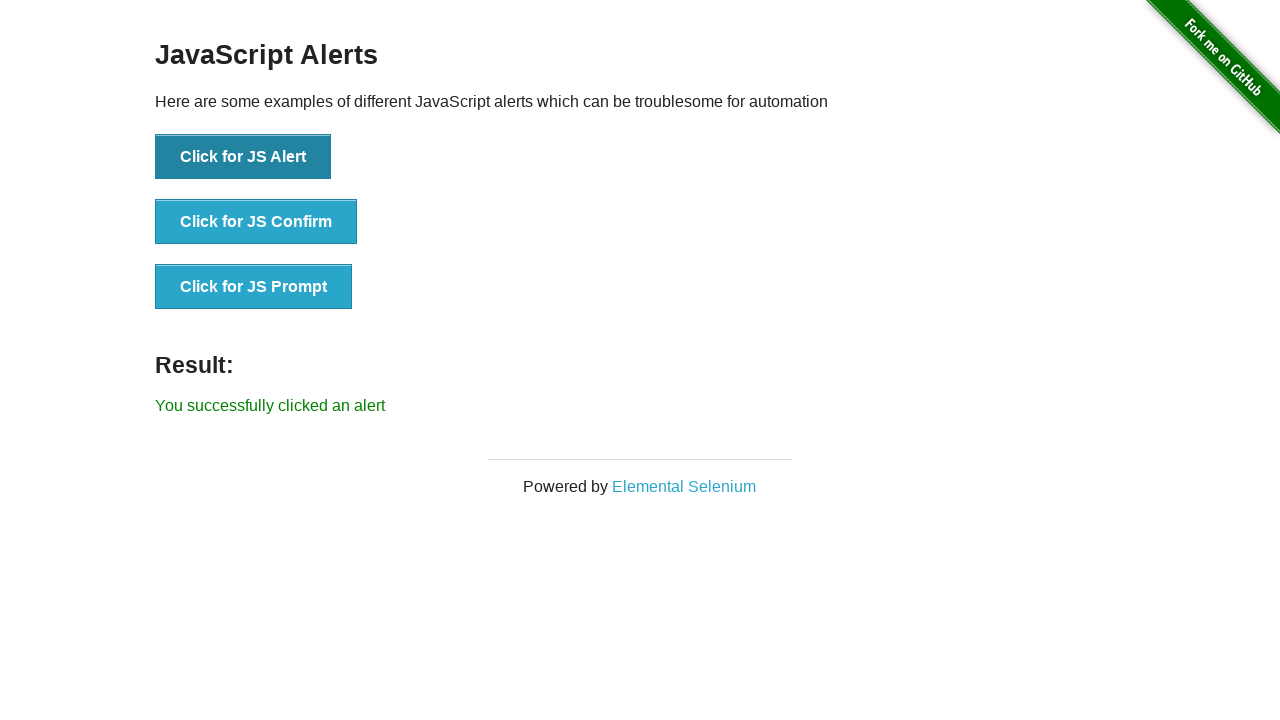

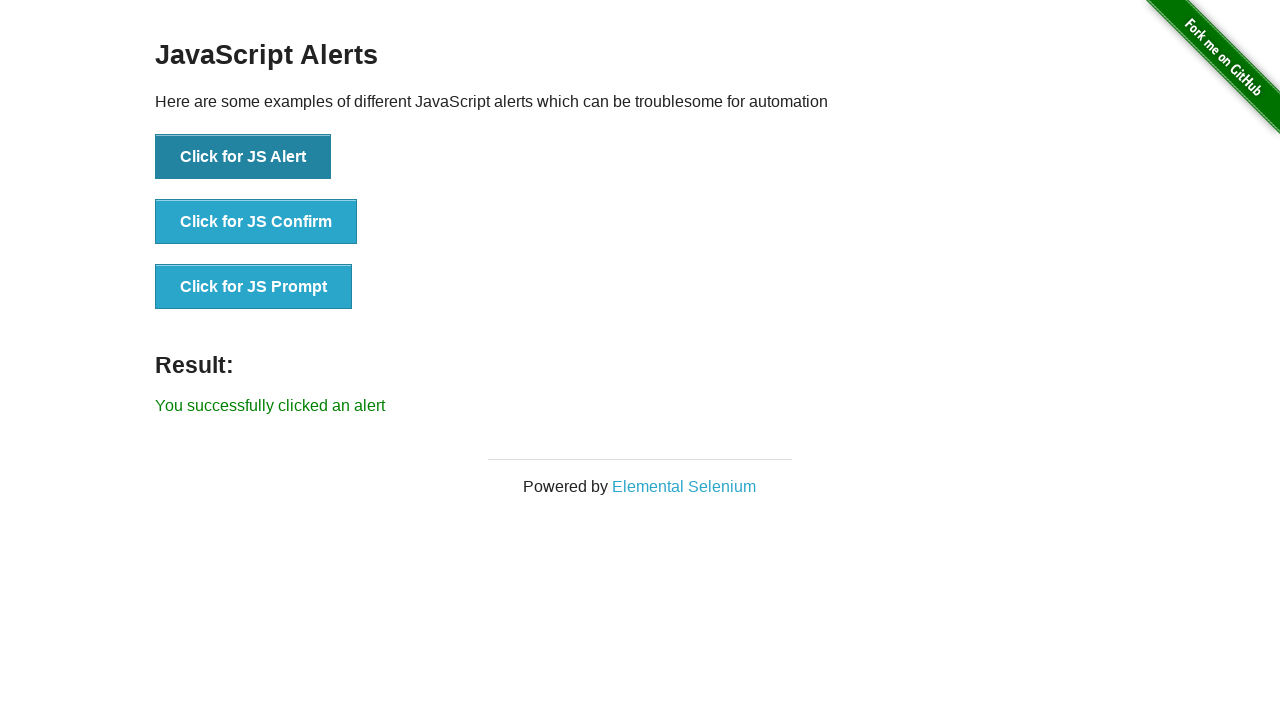